Tests radio button selection by clicking through different radio button options

Starting URL: https://formy-project.herokuapp.com/radiobutton

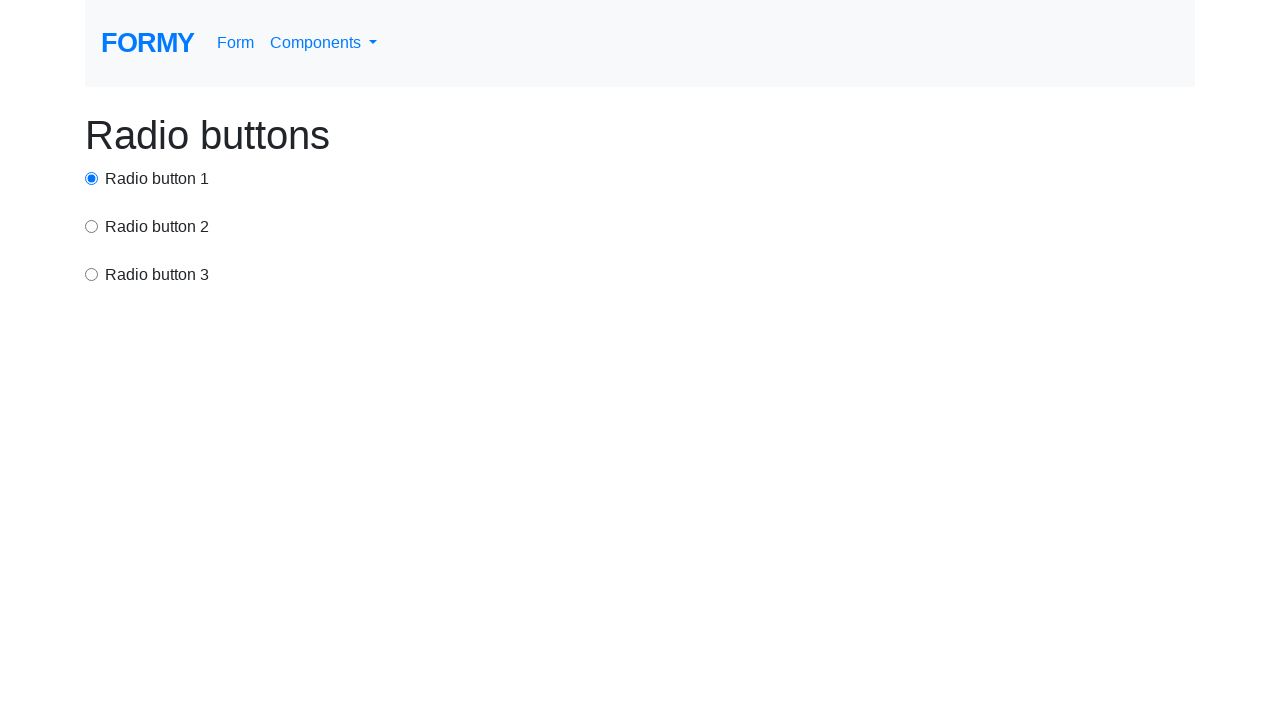

Clicked first radio button at (92, 178) on #radio-button-1
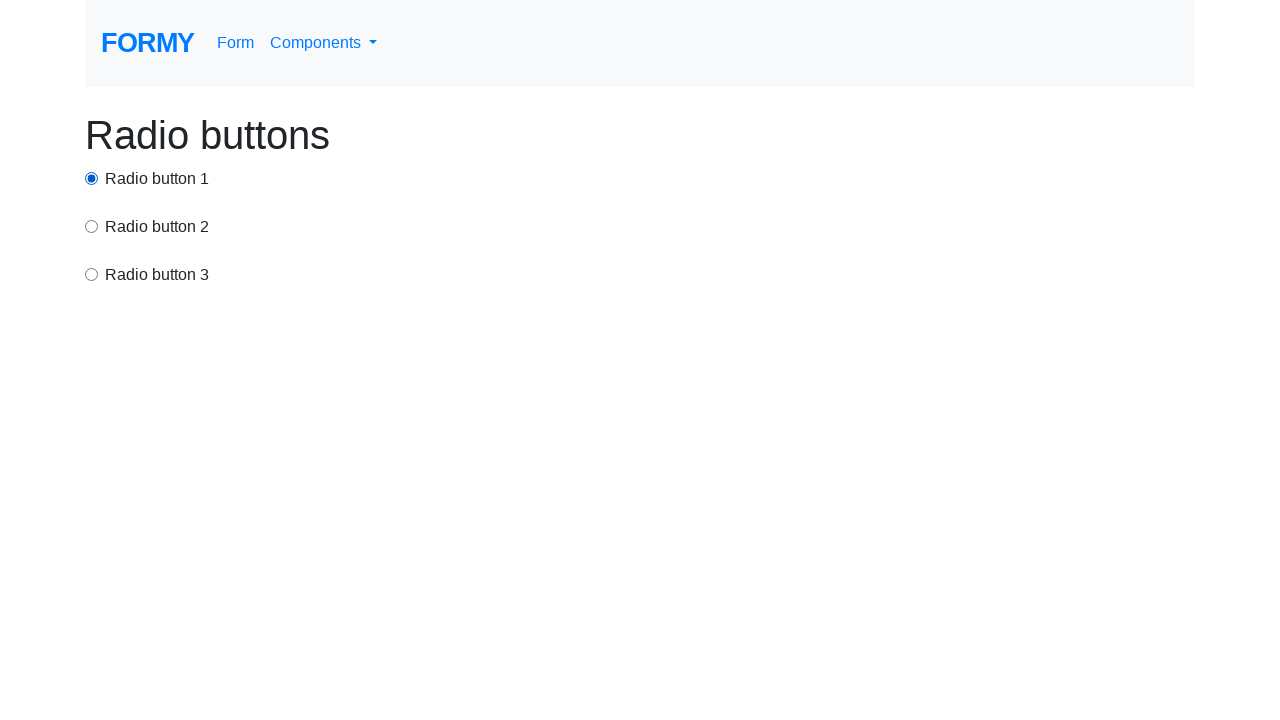

Clicked second radio button (option2) at (92, 226) on xpath=//div[@class='form-check']//input[@value='option2']
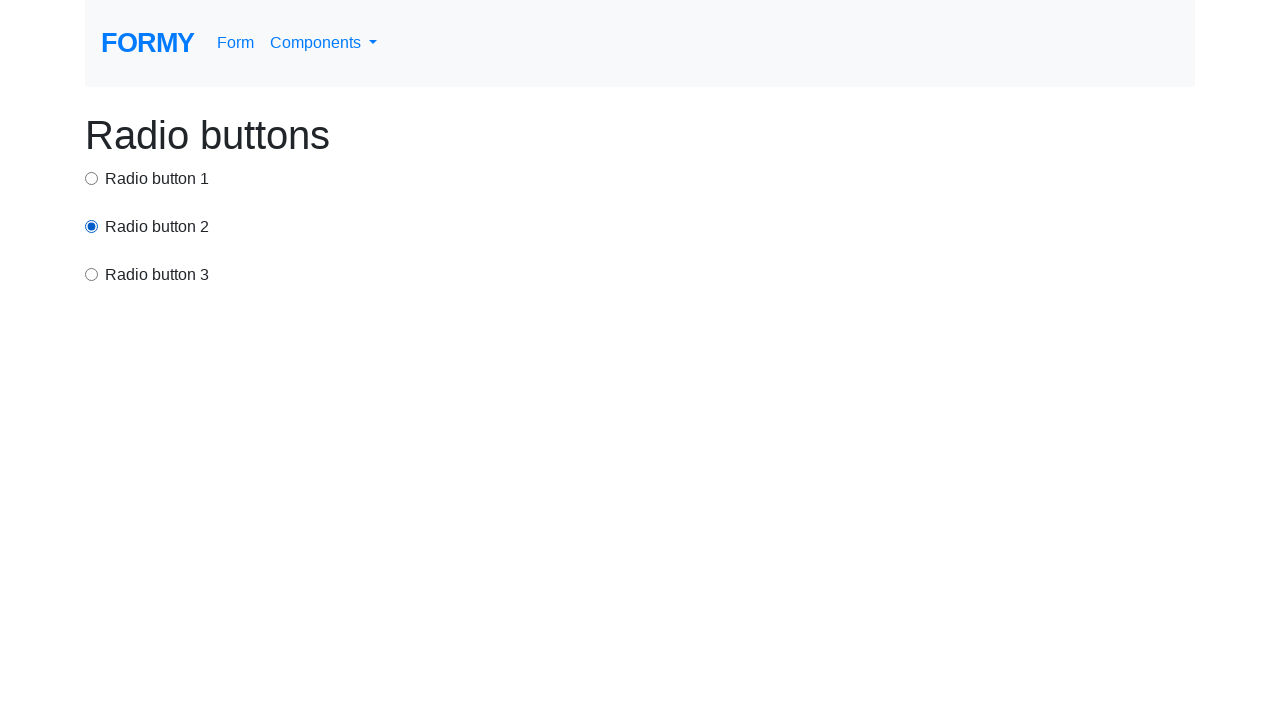

Clicked third radio button (option3) at (92, 274) on xpath=//div[@class='form-check']//input[@value='option3']
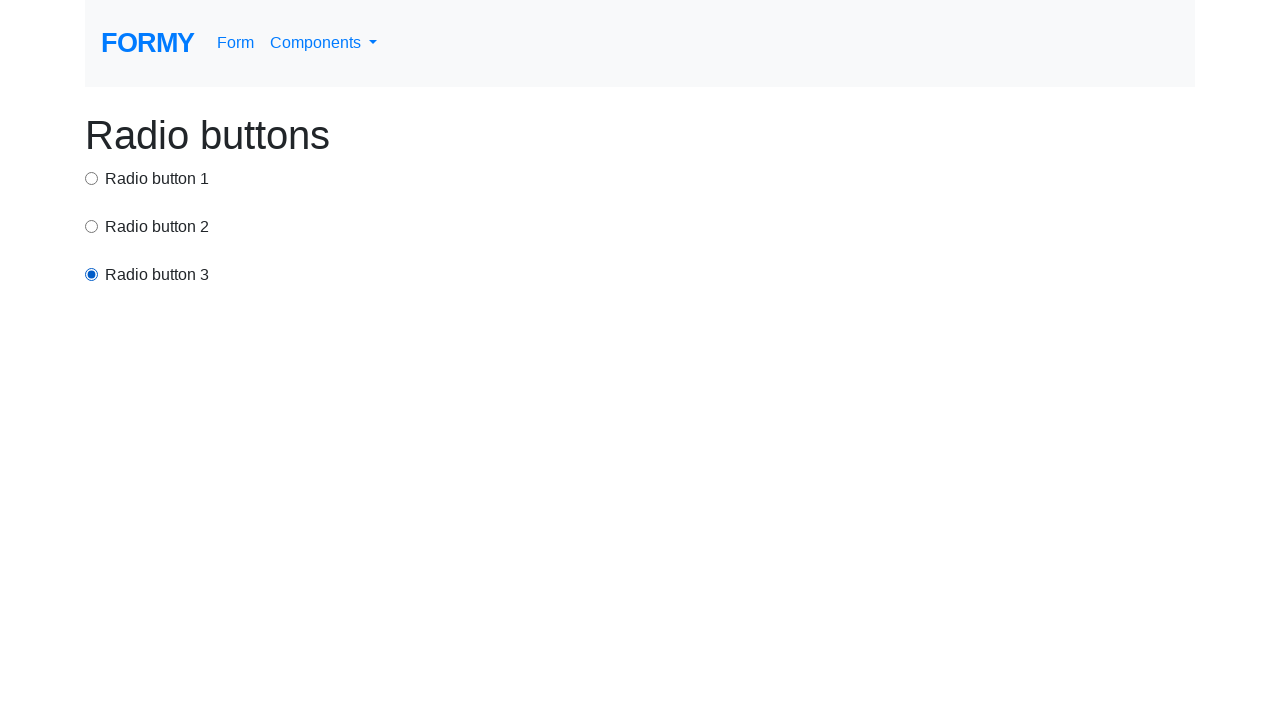

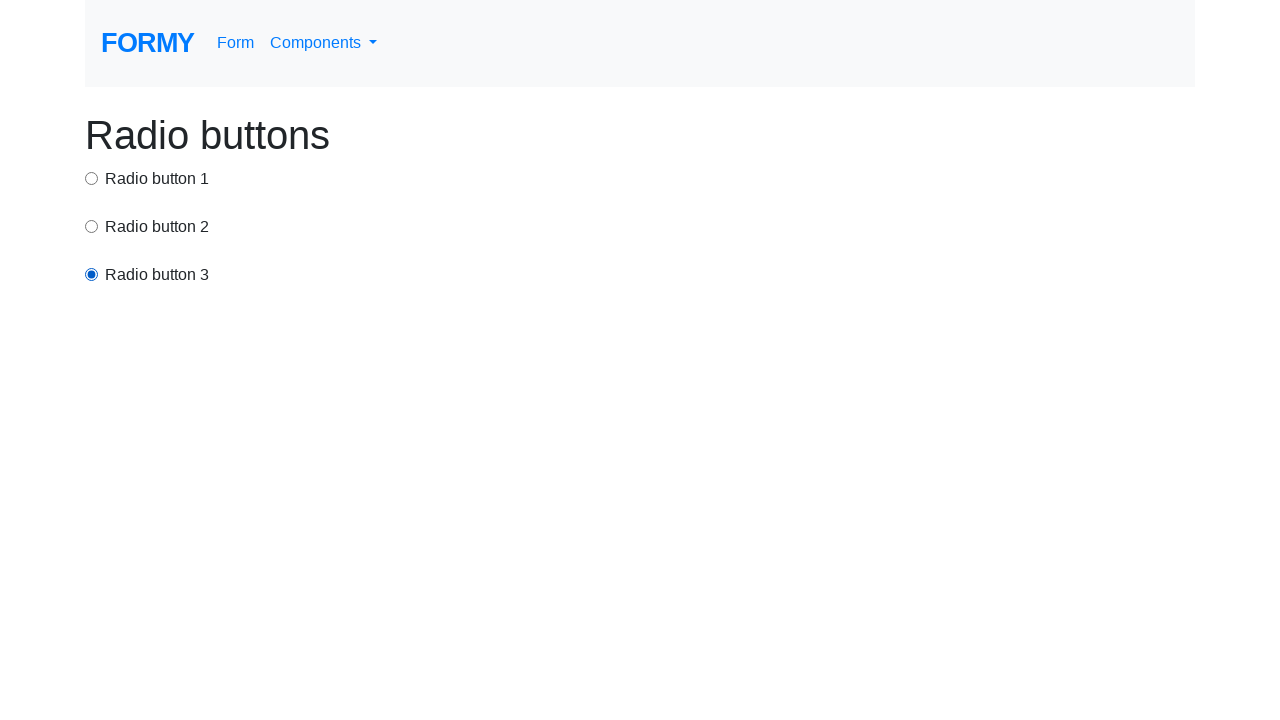